Solves a math problem by reading a value from the page, calculating the result, and submitting the answer along with checkbox and radio button selections

Starting URL: http://suninjuly.github.io/math.html

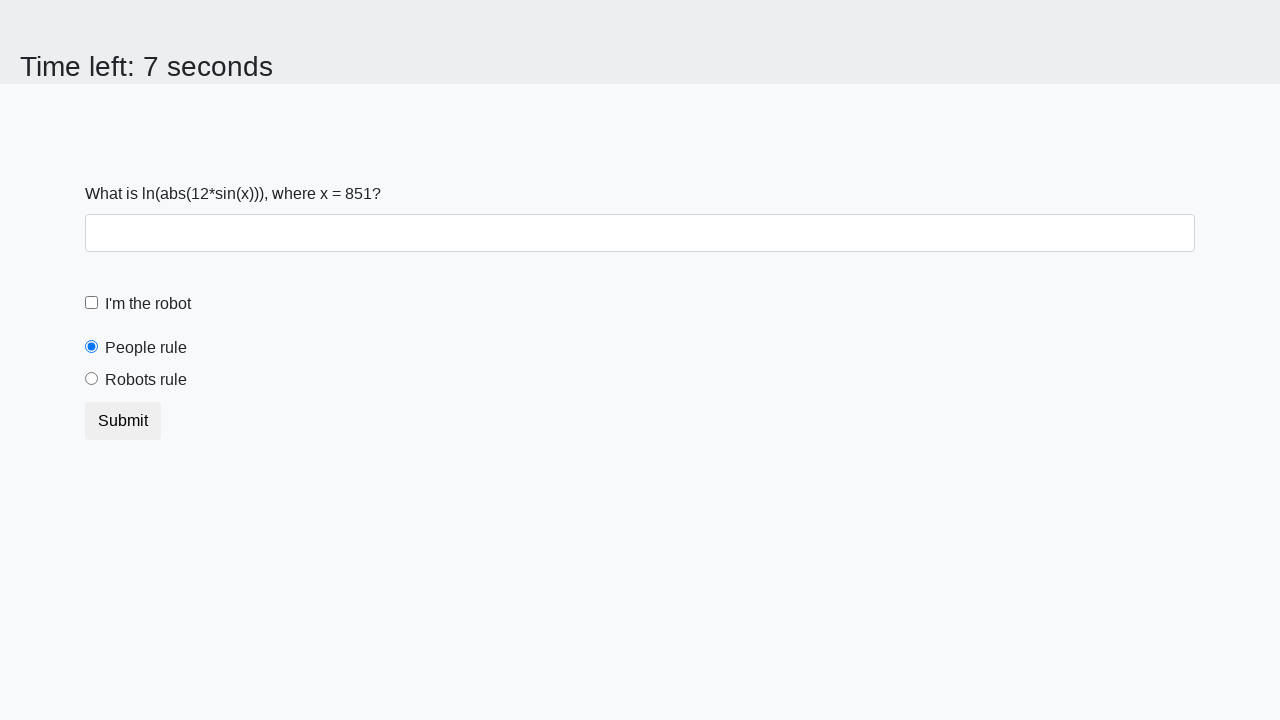

Located the input value element
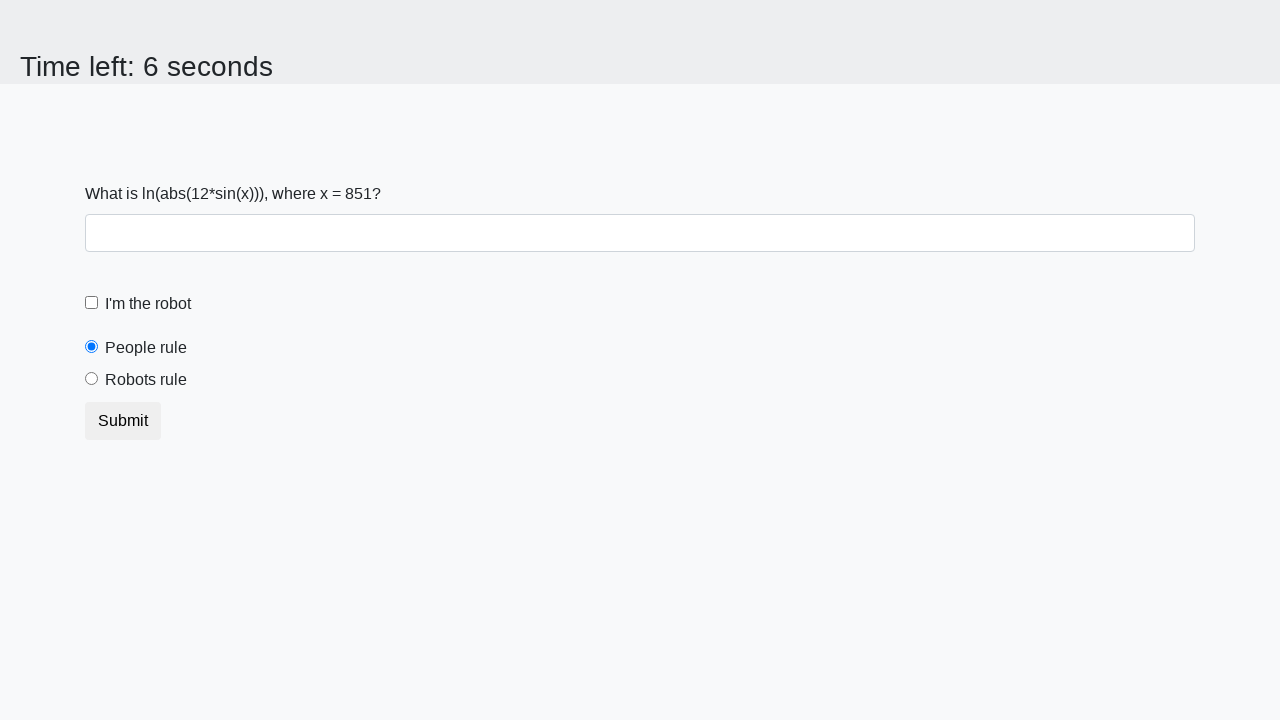

Extracted input value from page: 851
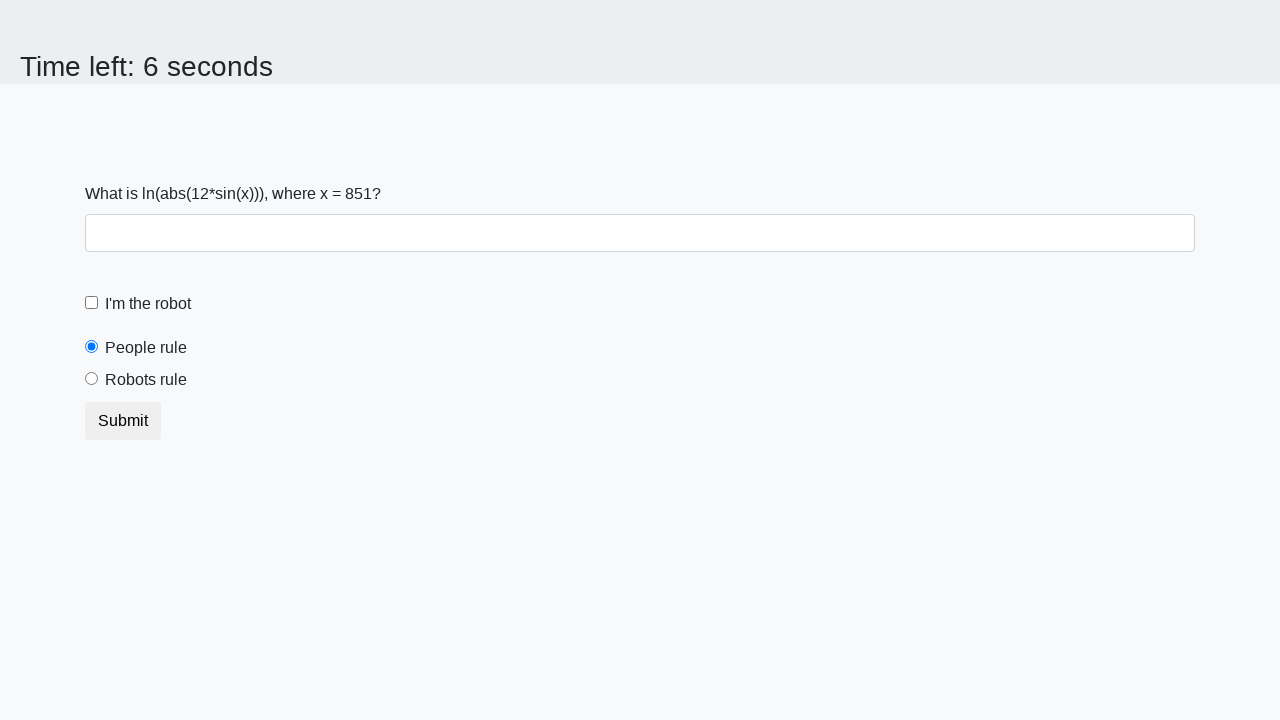

Calculated math result: 1.4718714891028757
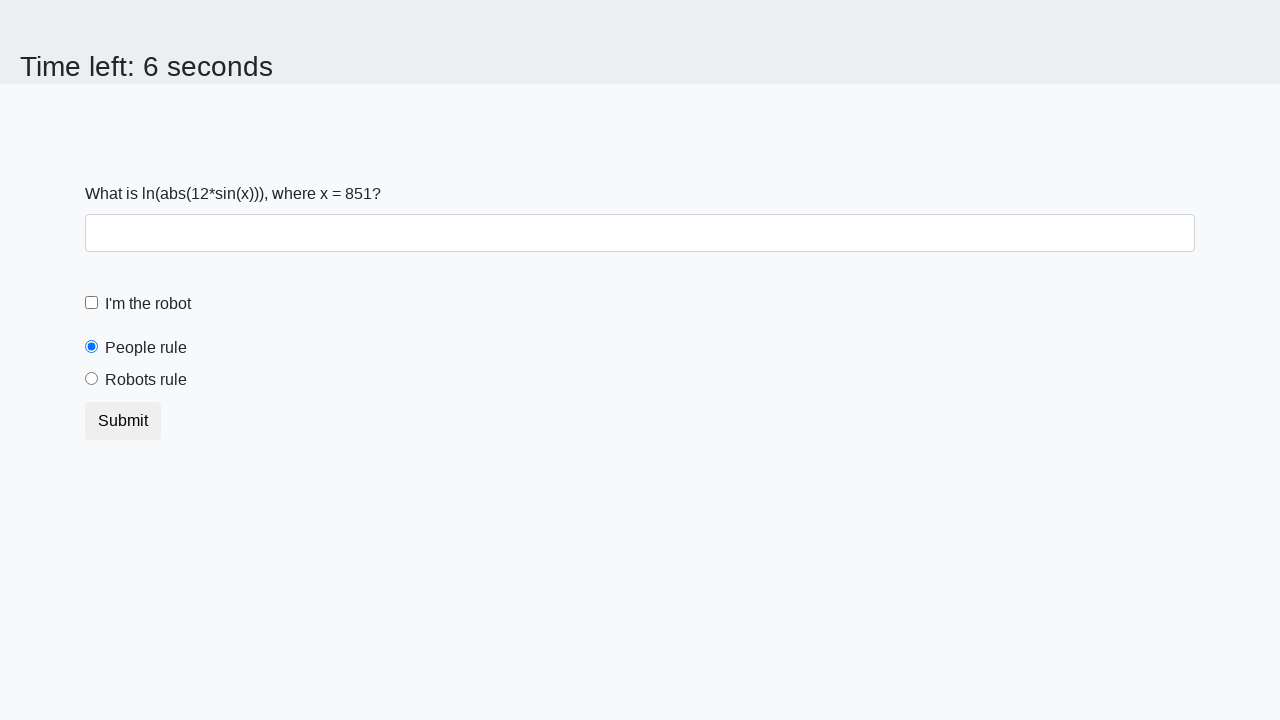

Filled answer field with calculated value: 1.4718714891028757 on #answer:required.form-control
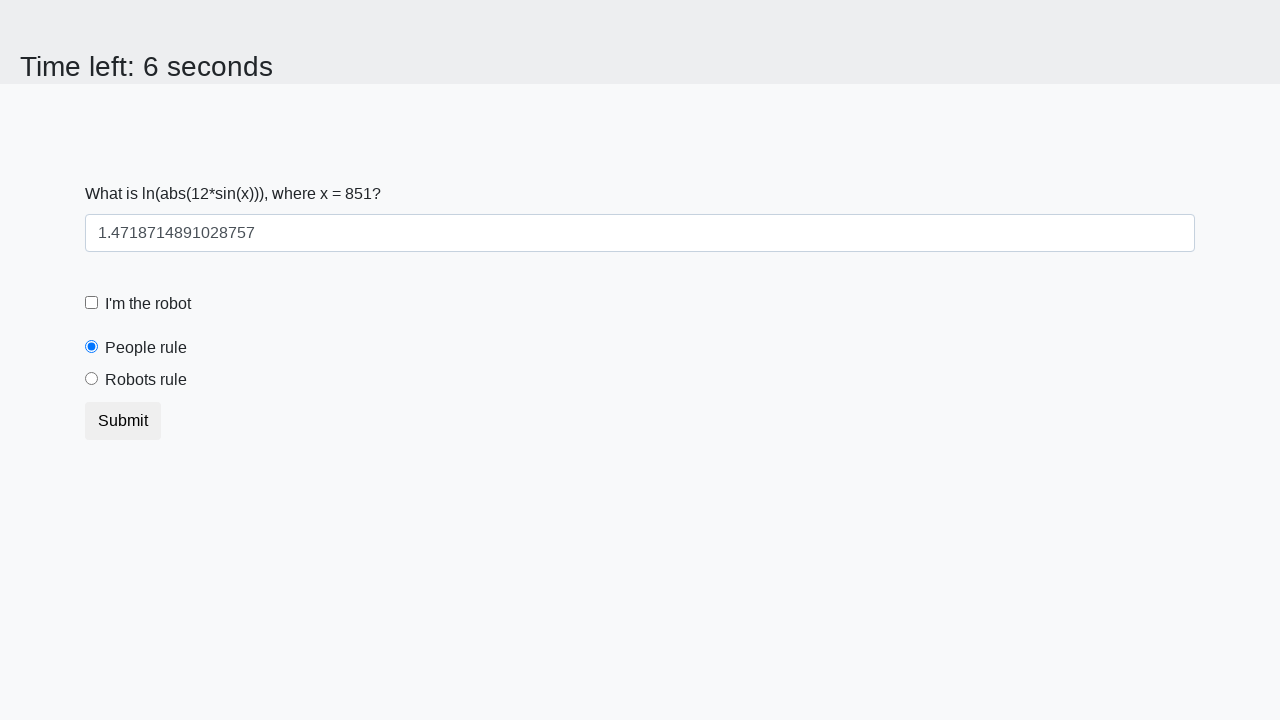

Clicked robot checkbox at (92, 303) on #robotCheckbox.form-check-input
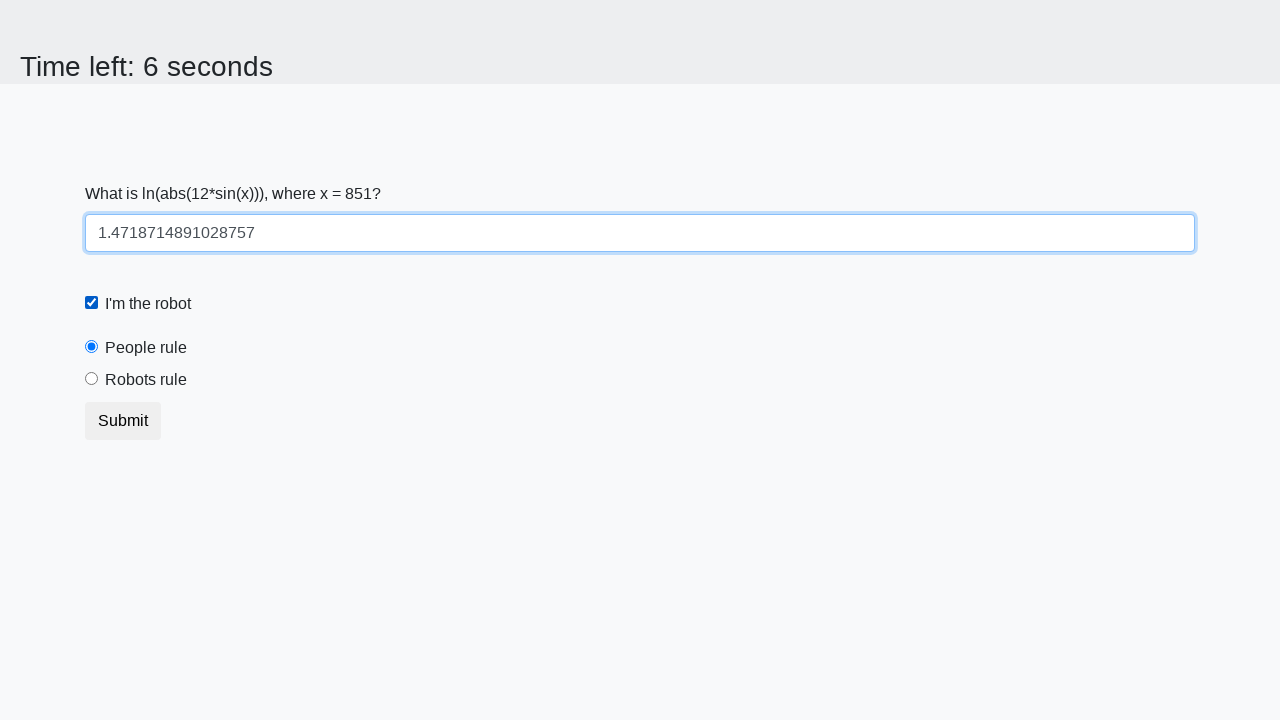

Selected robots radio button at (92, 379) on [value="robots"].form-check-input
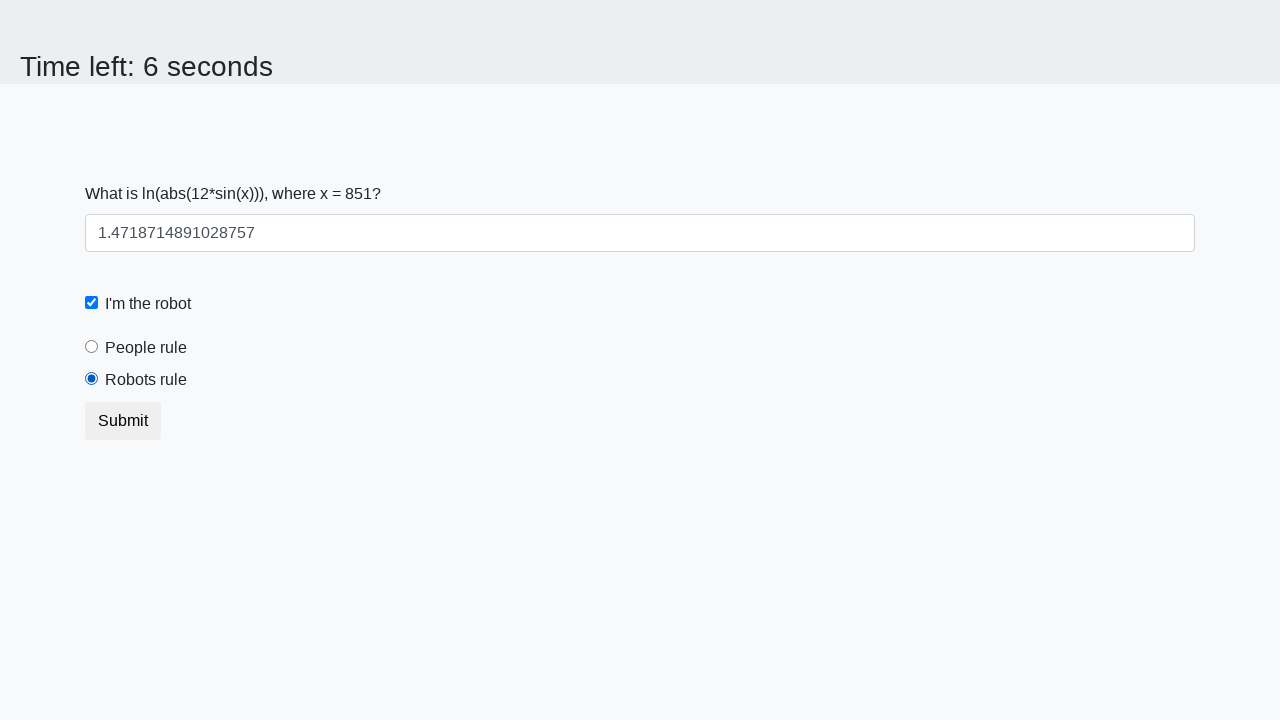

Clicked submit button at (123, 421) on button.btn
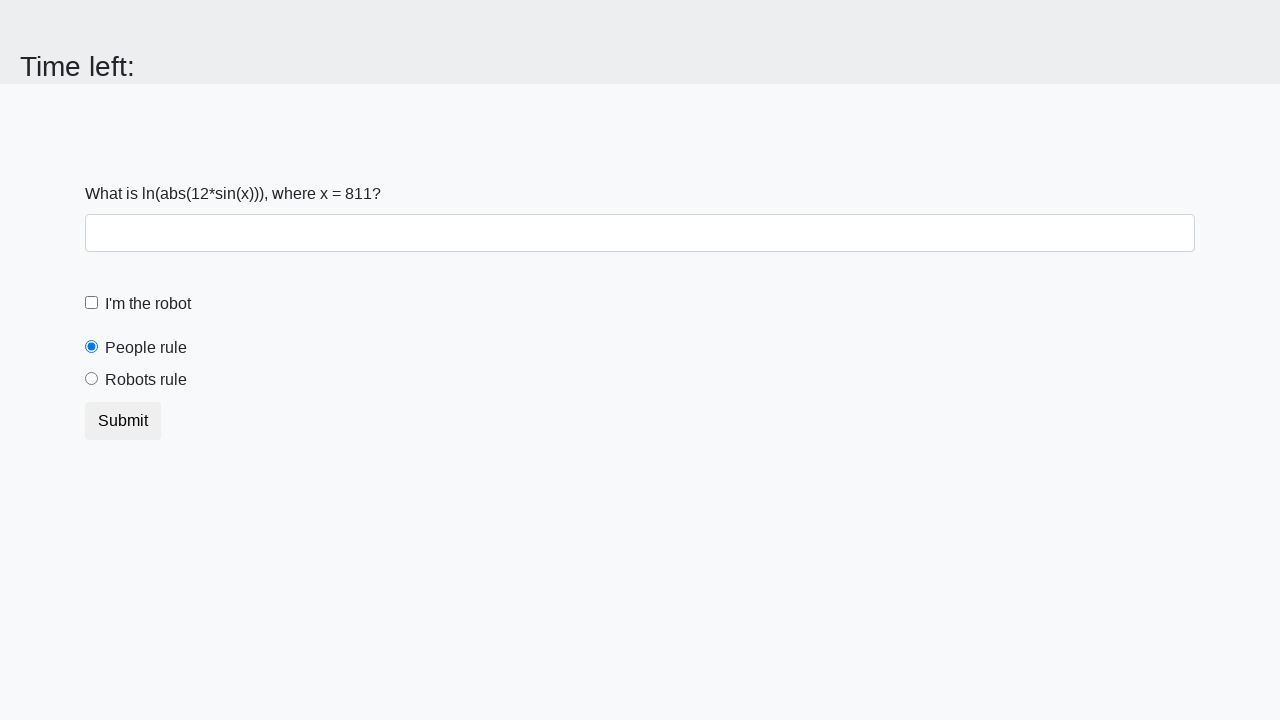

Waited 2 seconds for form submission to process
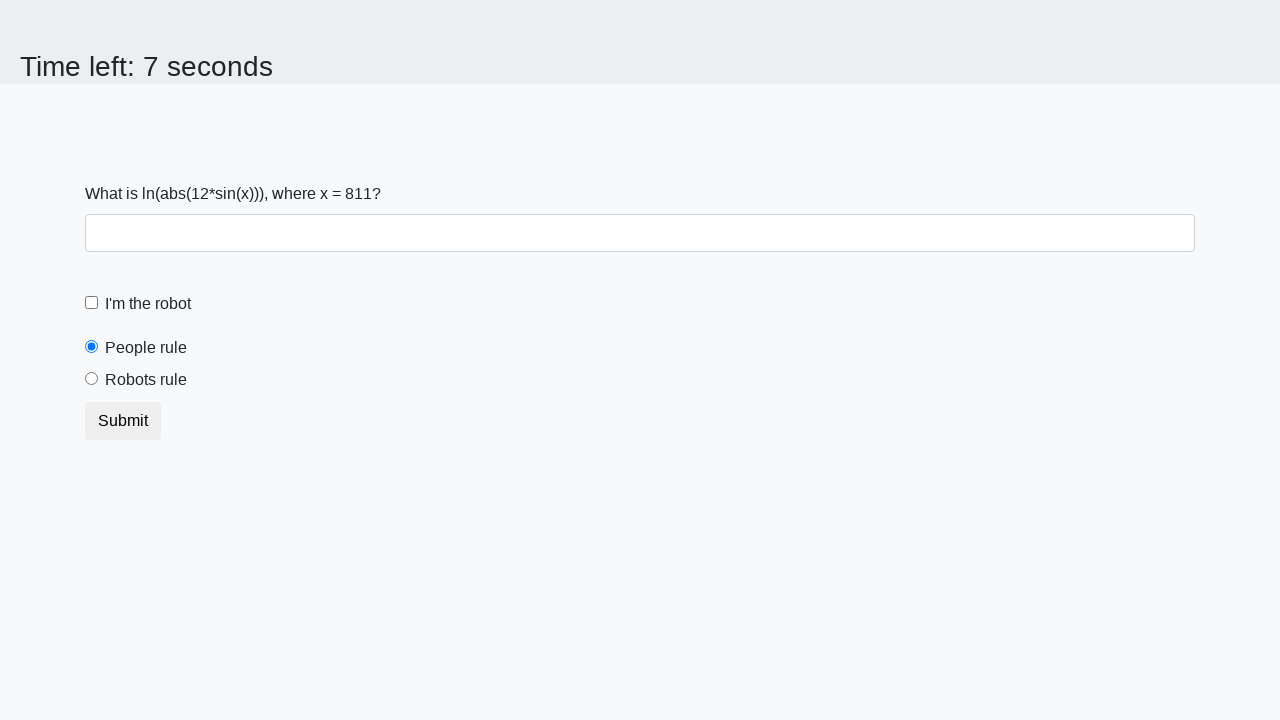

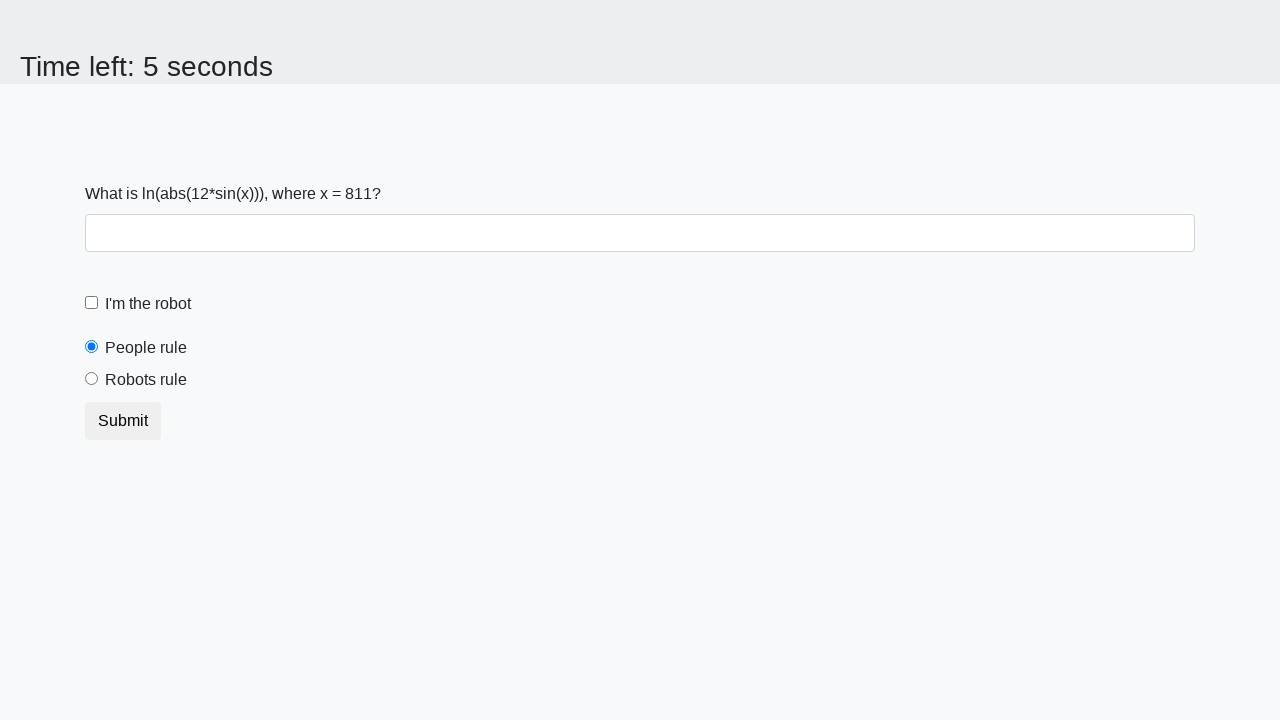